Launches browser, maximizes the window, and navigates to the automation practice website to verify it loads correctly.

Starting URL: http://automationbykrishna.com/

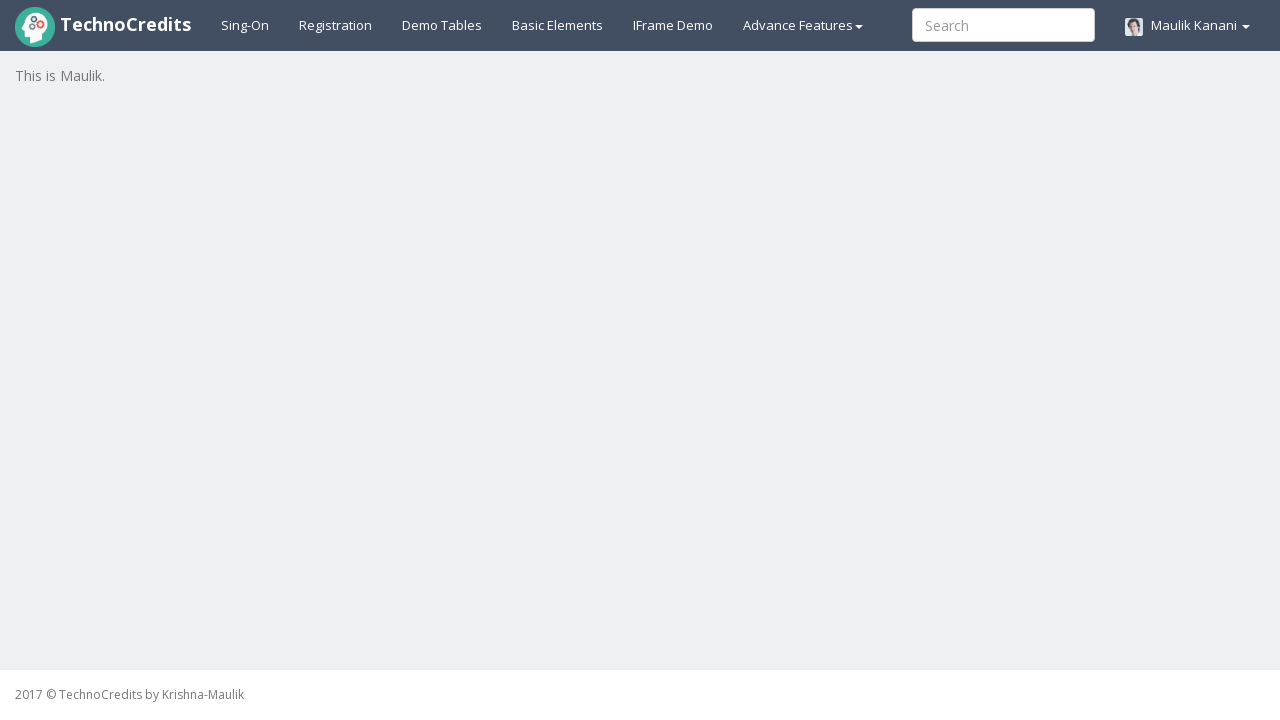

Set viewport to 1920x1080 to maximize browser window
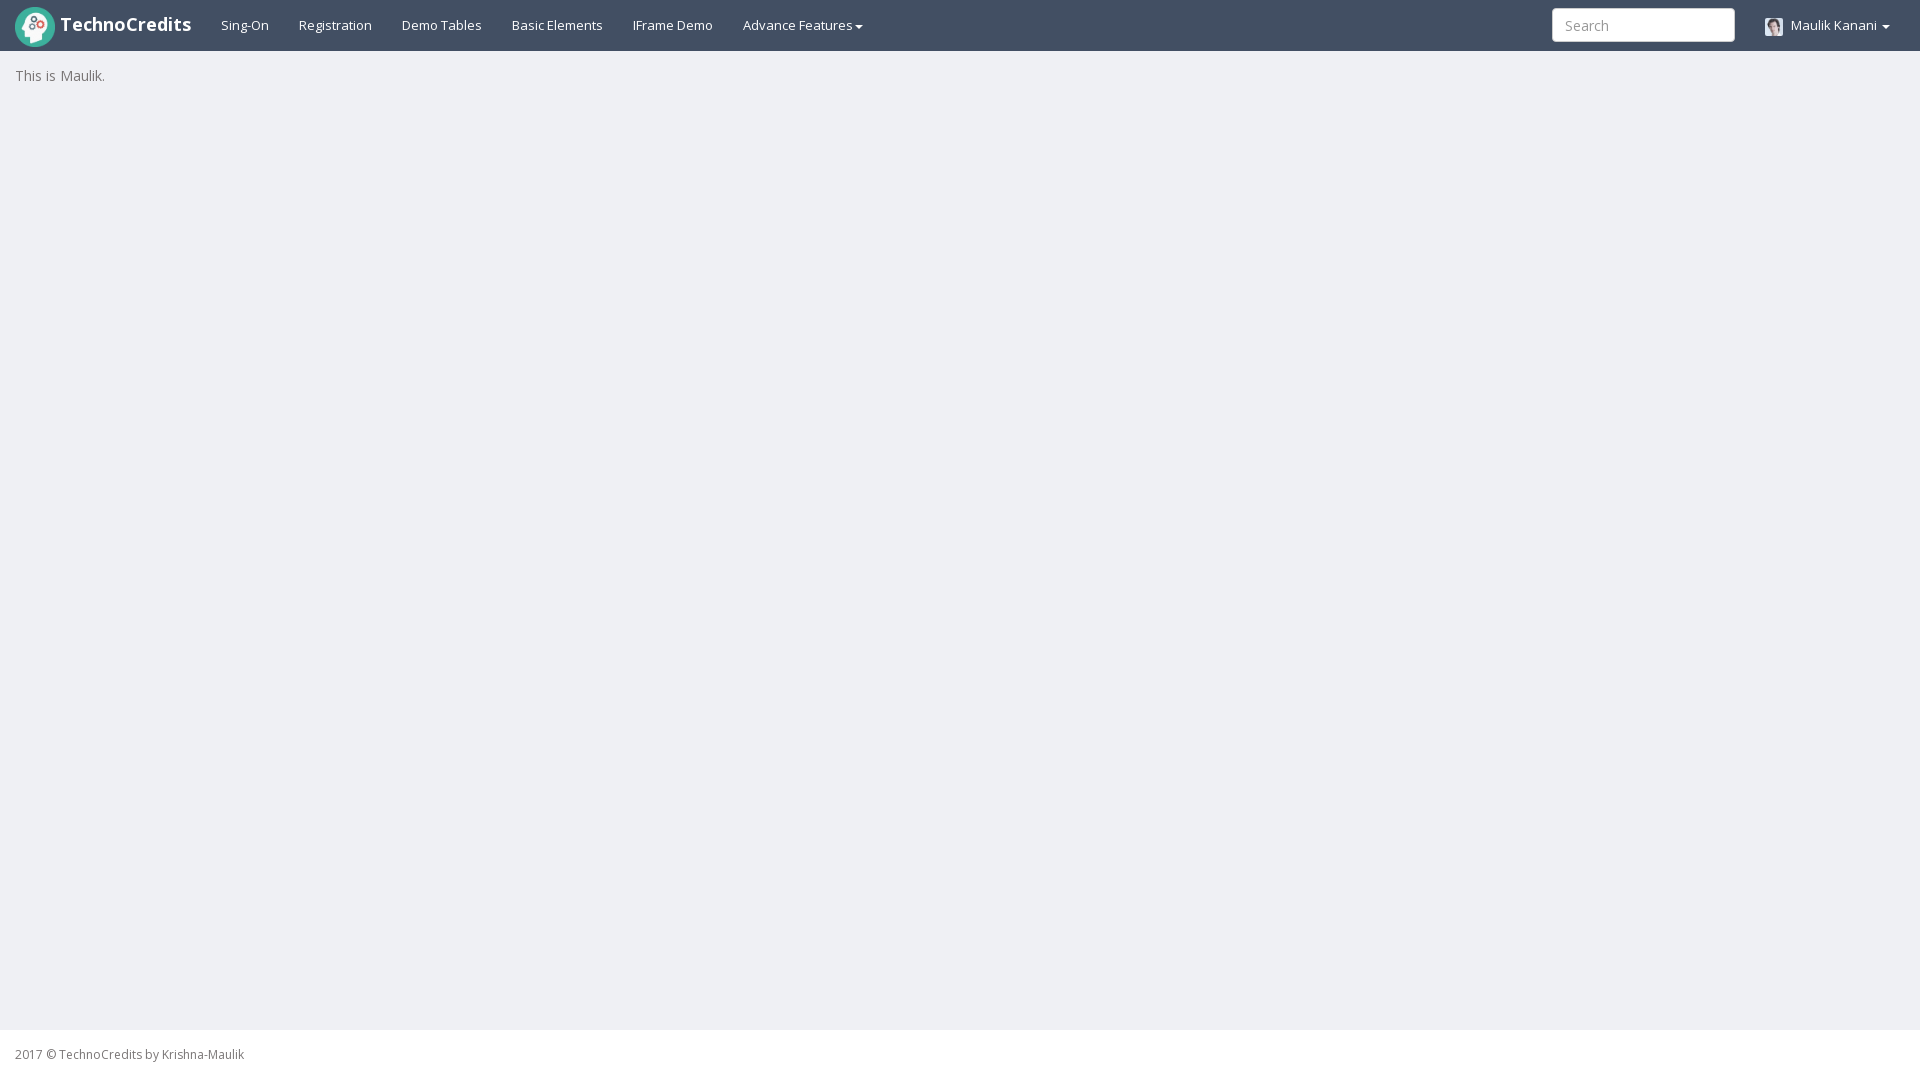

Automation practice website loaded successfully
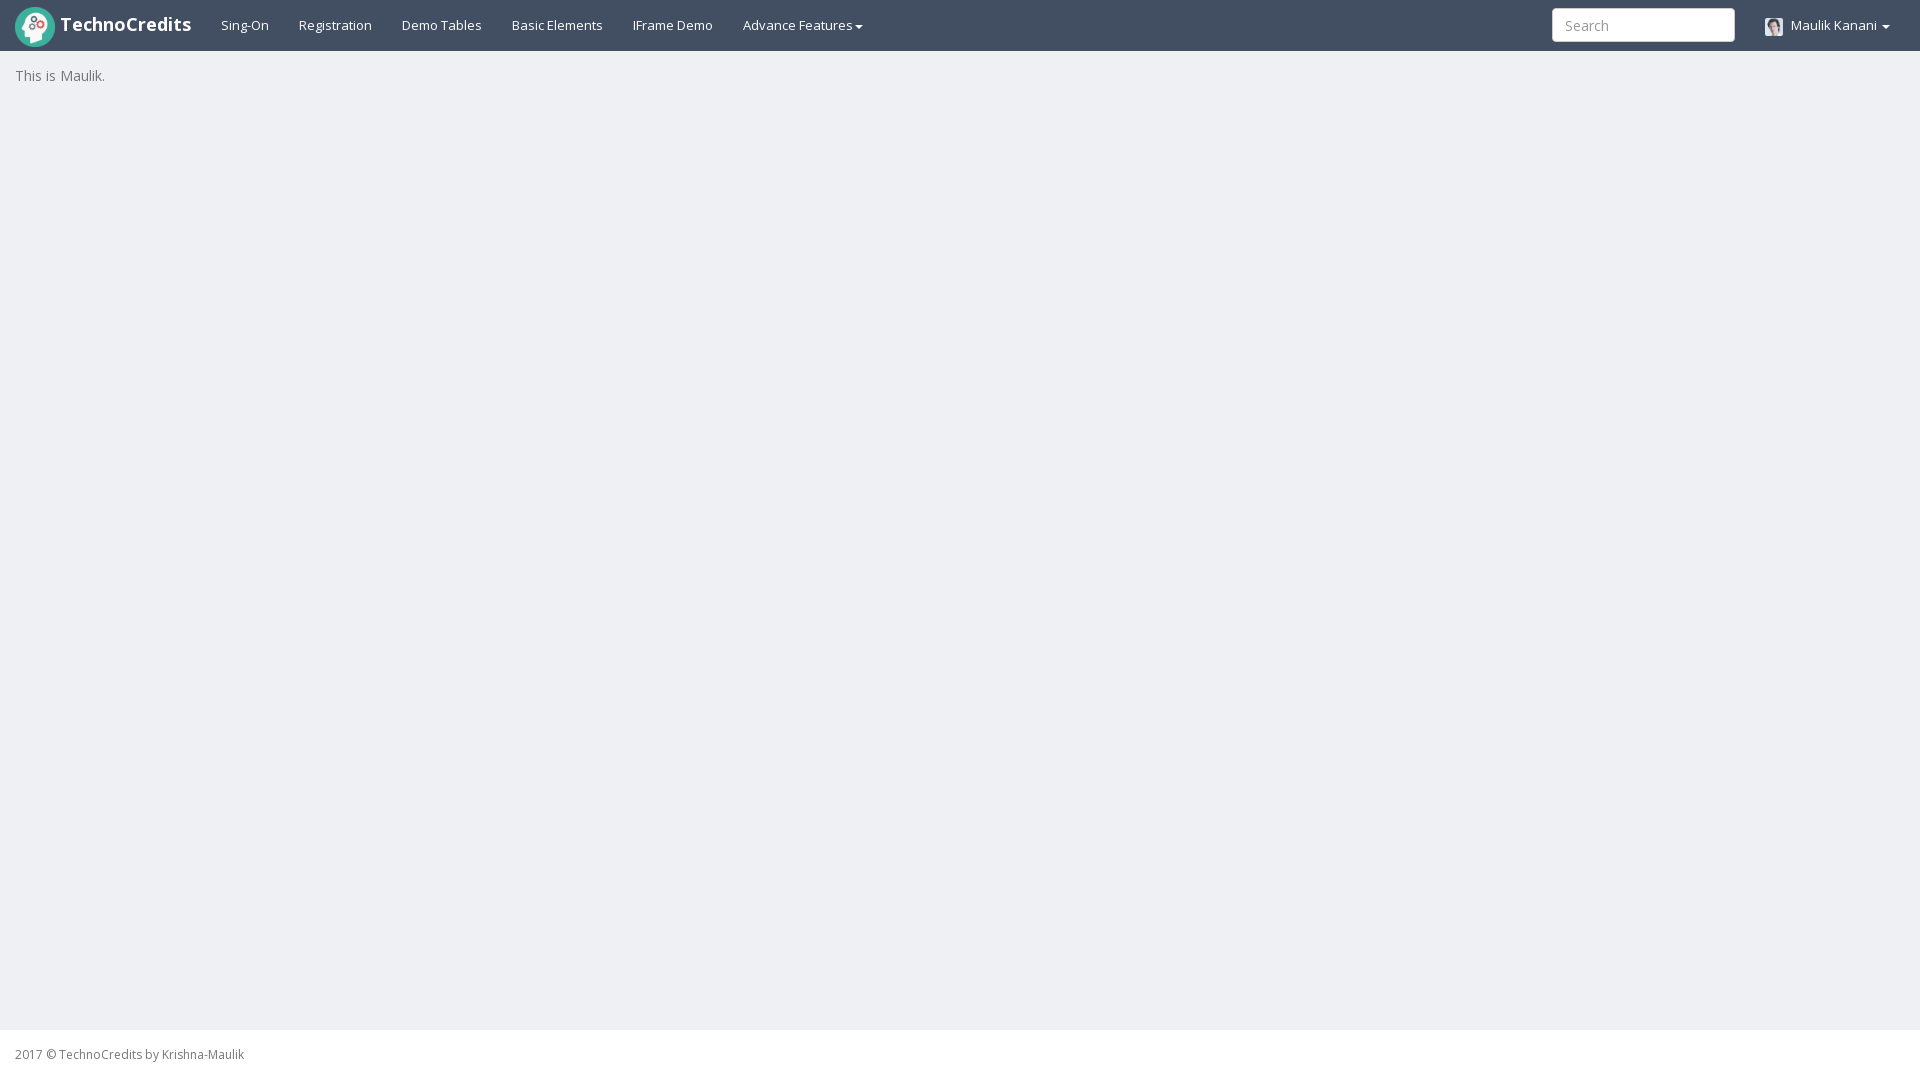

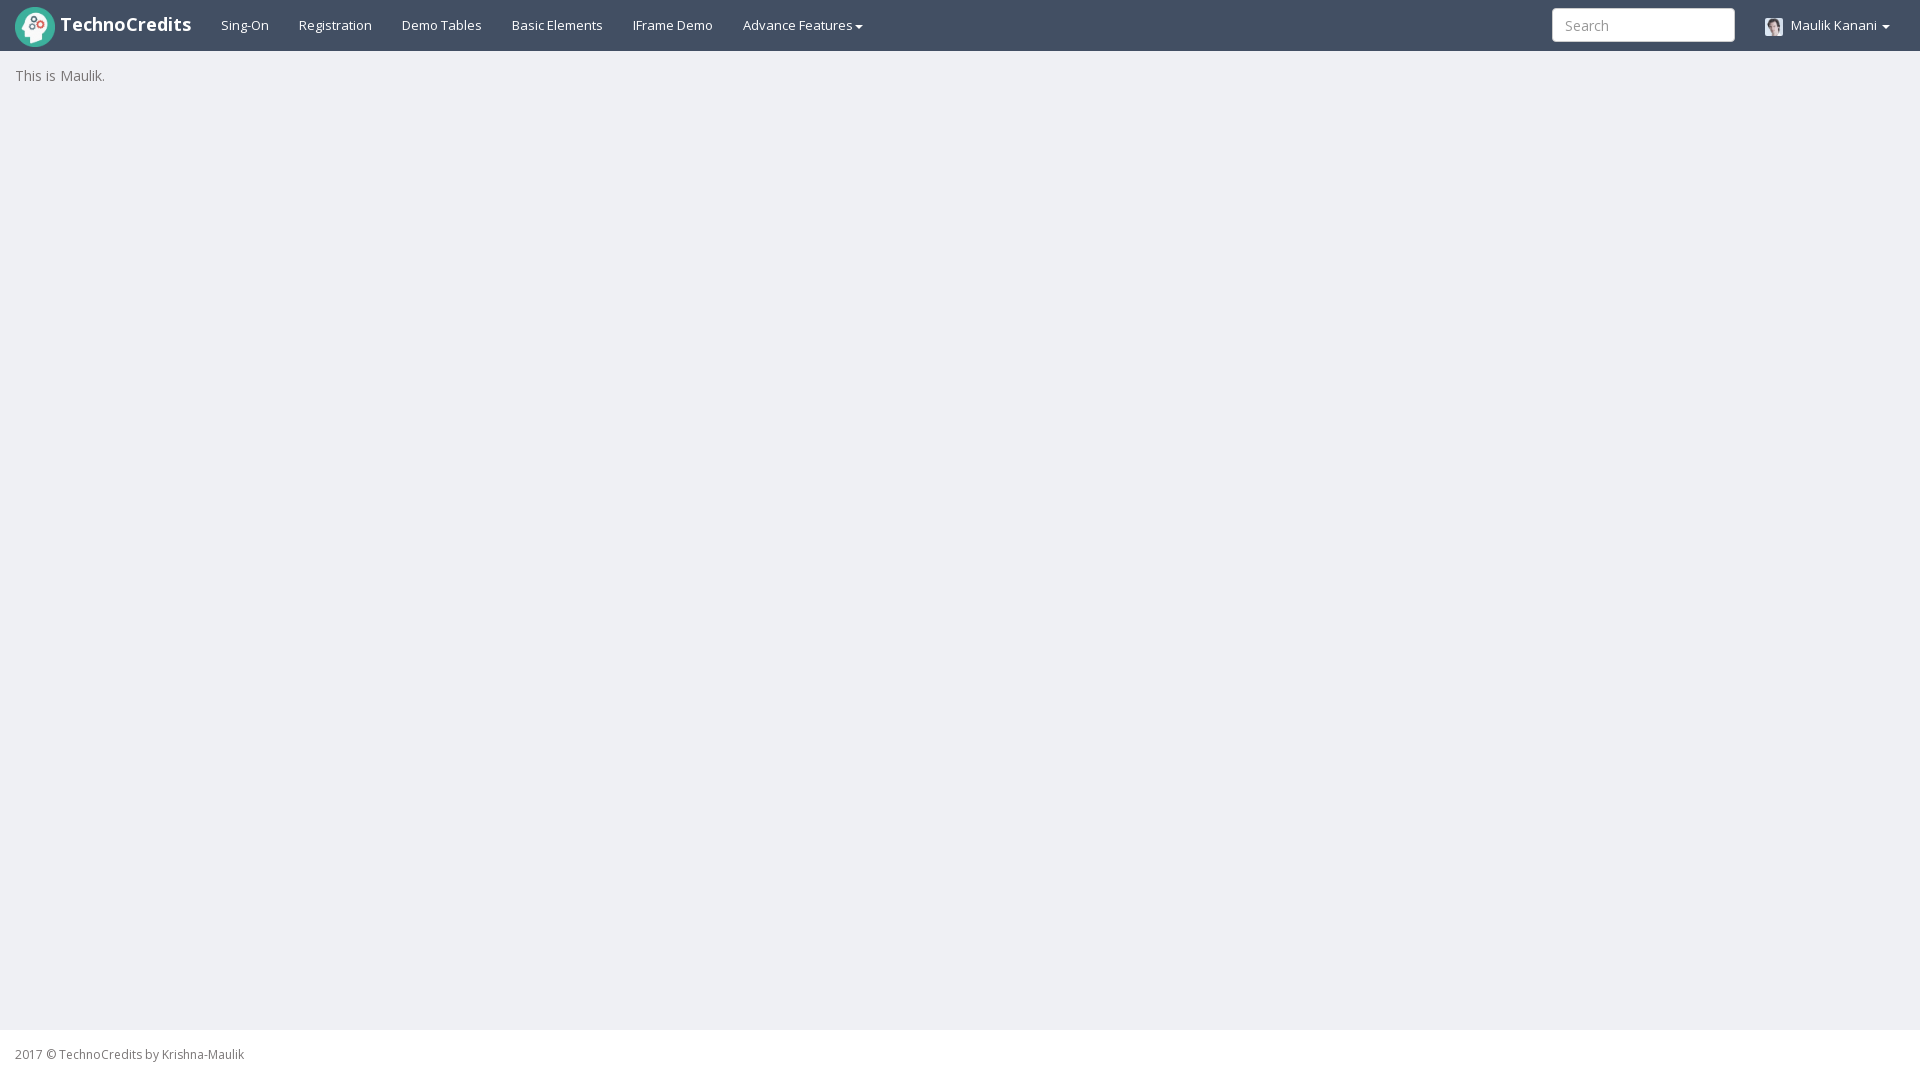